Tests newsletter subscription form by entering an email address and clicking submit

Starting URL: https://chadd.org/for-adults/overview/

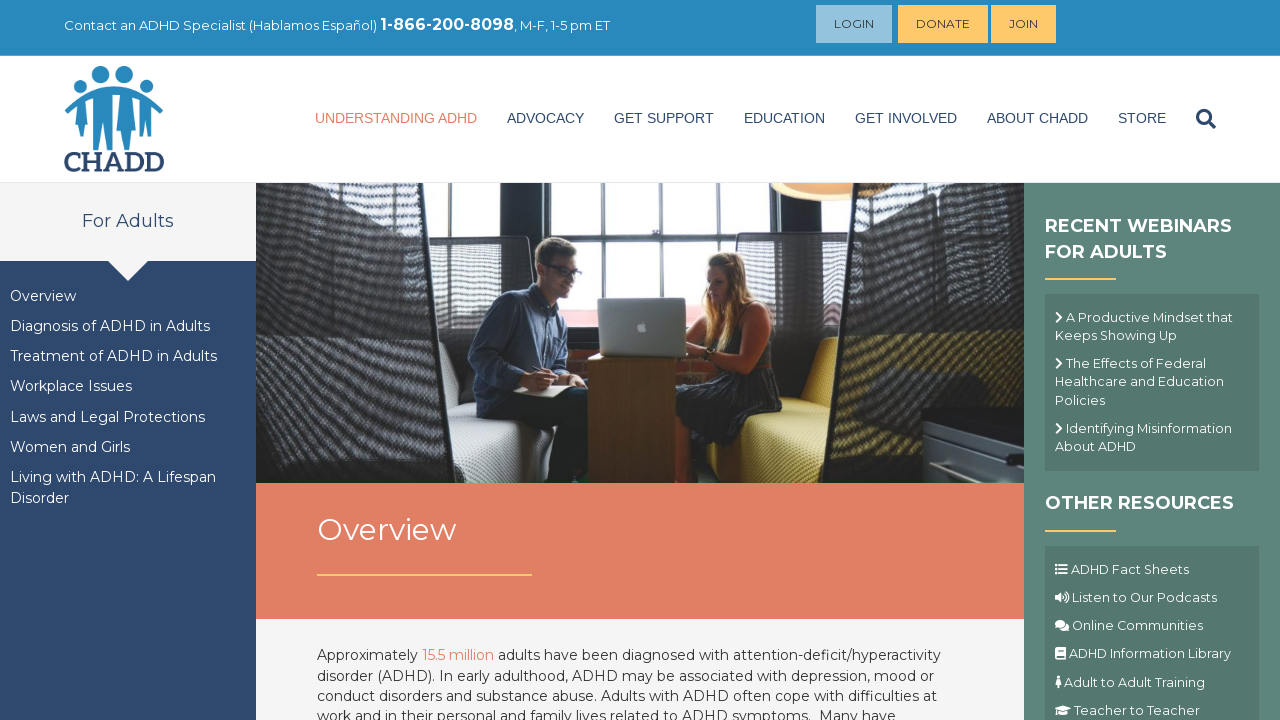

Navigated to CHADD adults overview page
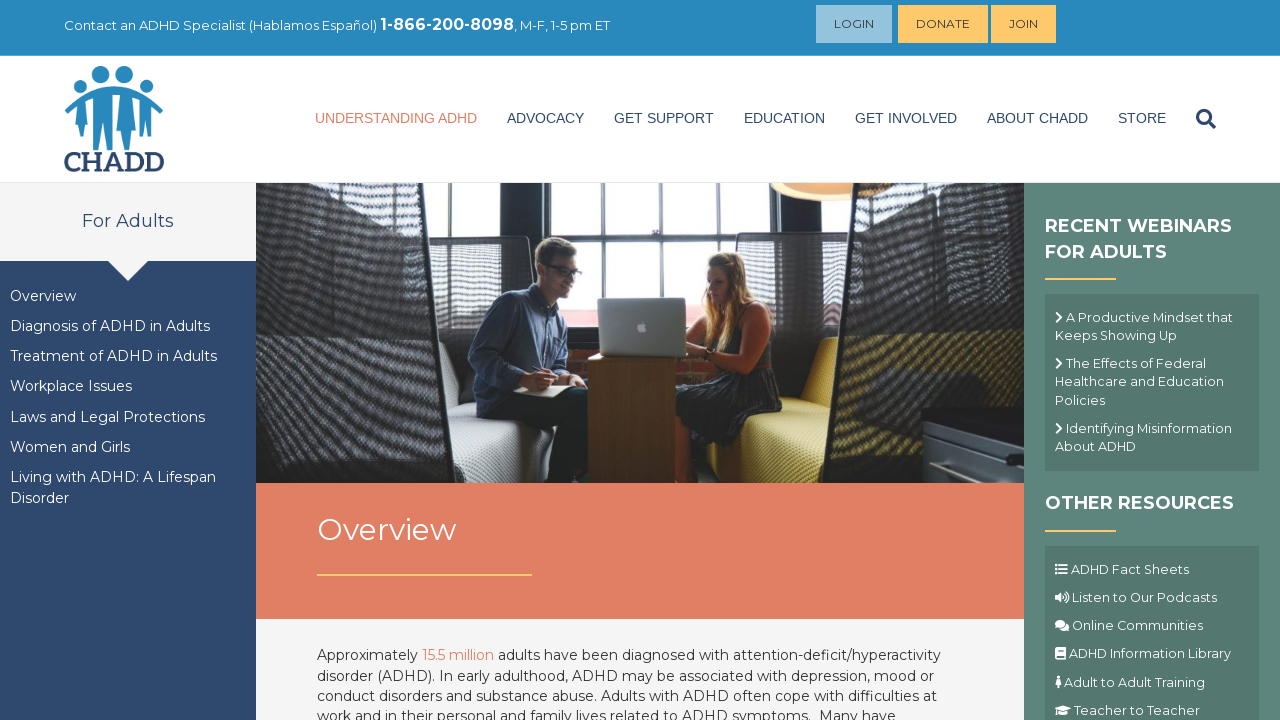

Entered email address 'testsubmit@example.com' in newsletter subscription field on input[name='EMAIL']
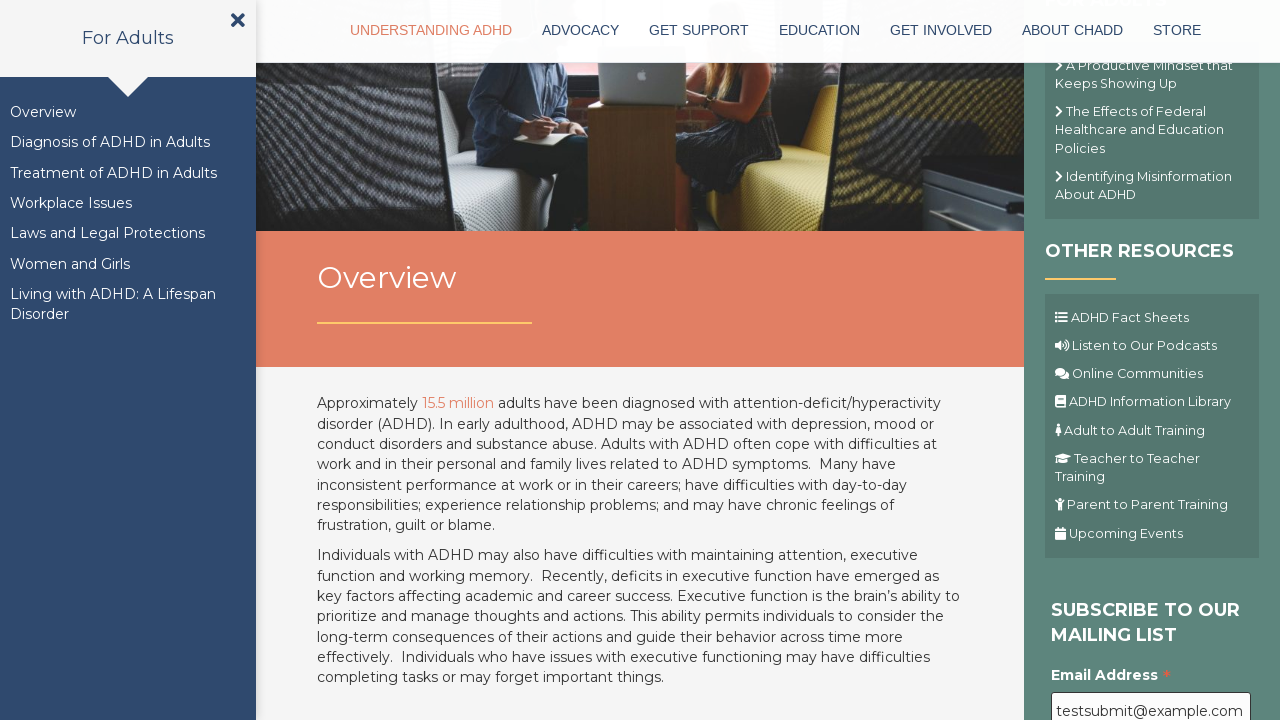

Clicked submit button to subscribe to newsletter at (1111, 361) on .button
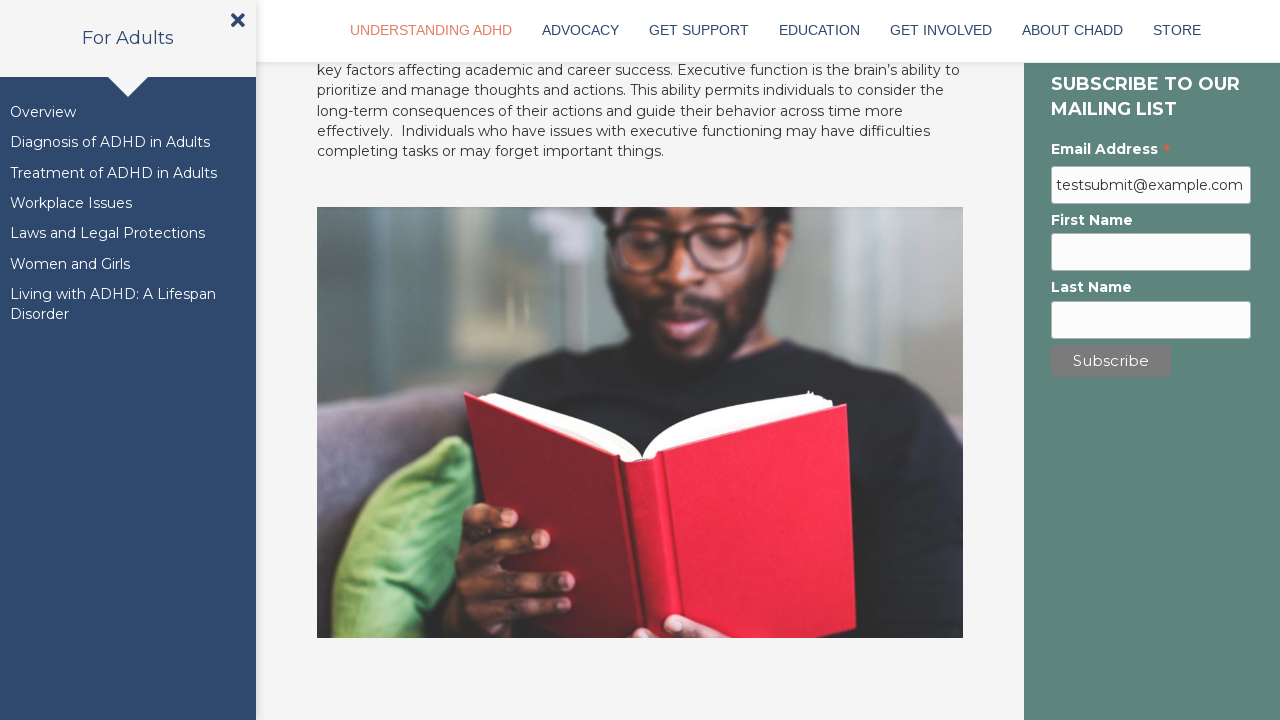

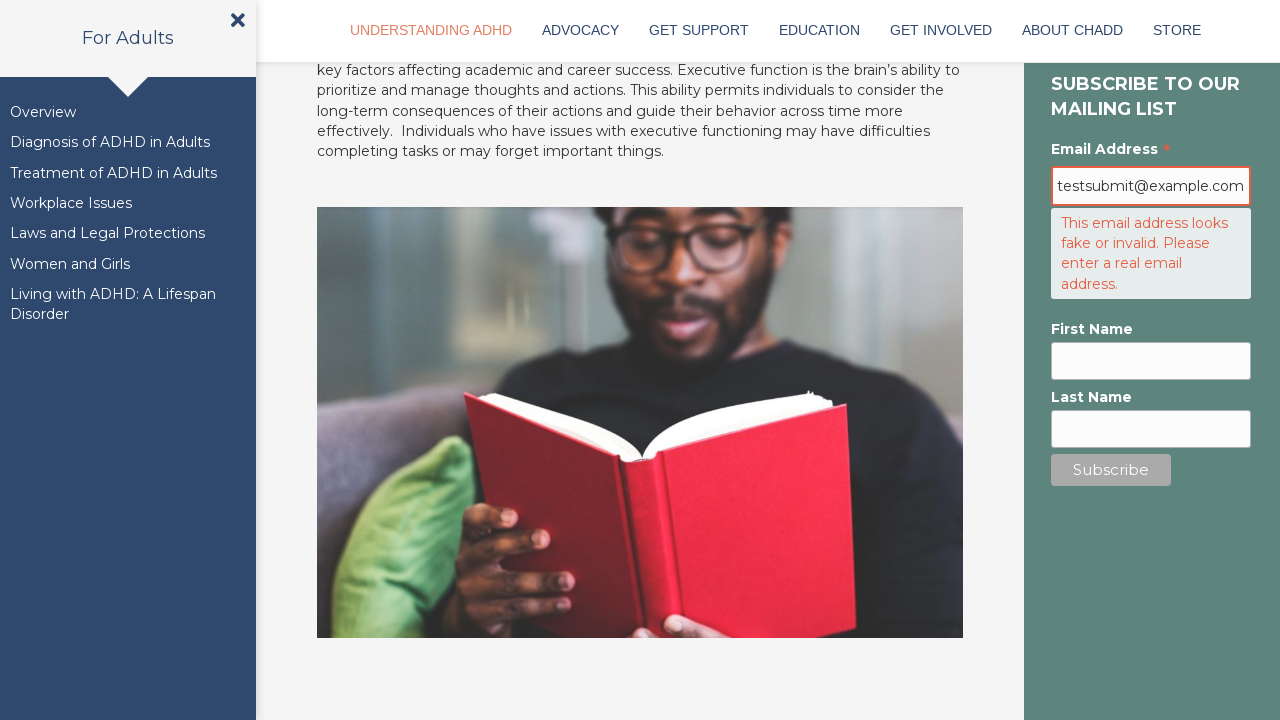